Tests form validation by submitting without filling the required name field and checking error message

Starting URL: https://ics-creative.github.io/180523_selenium_webdriver/

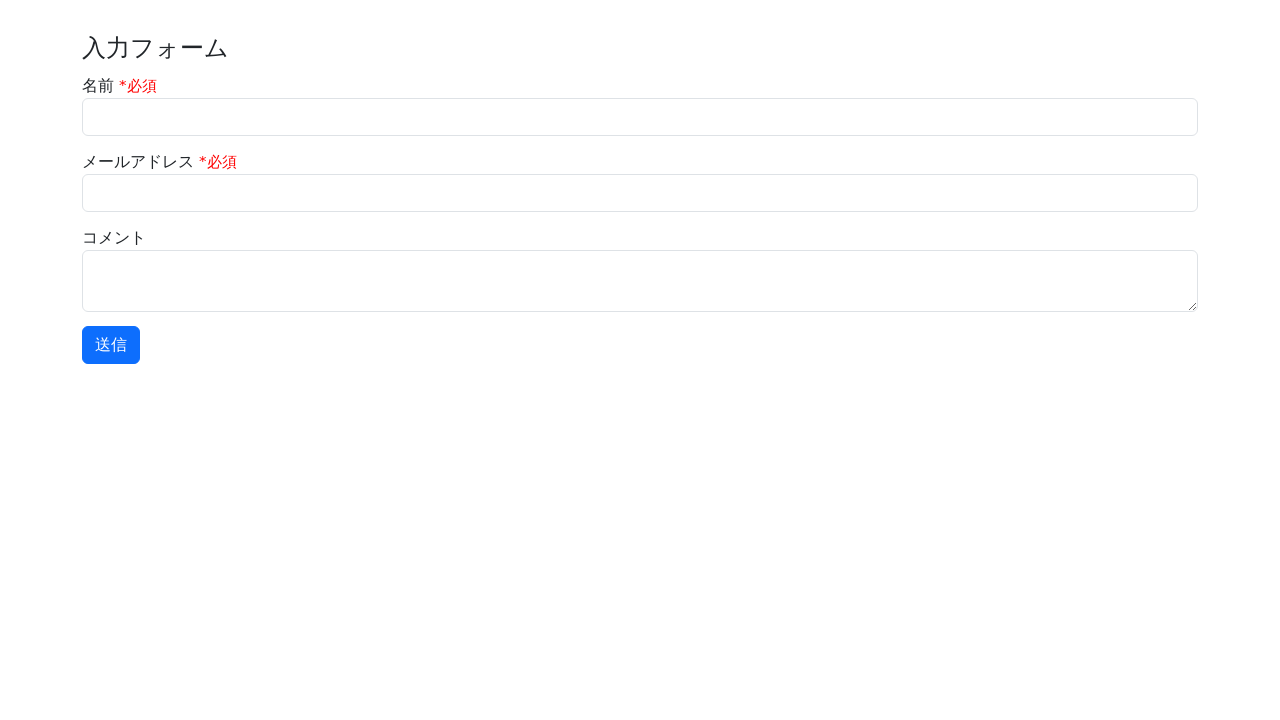

Navigated to form page
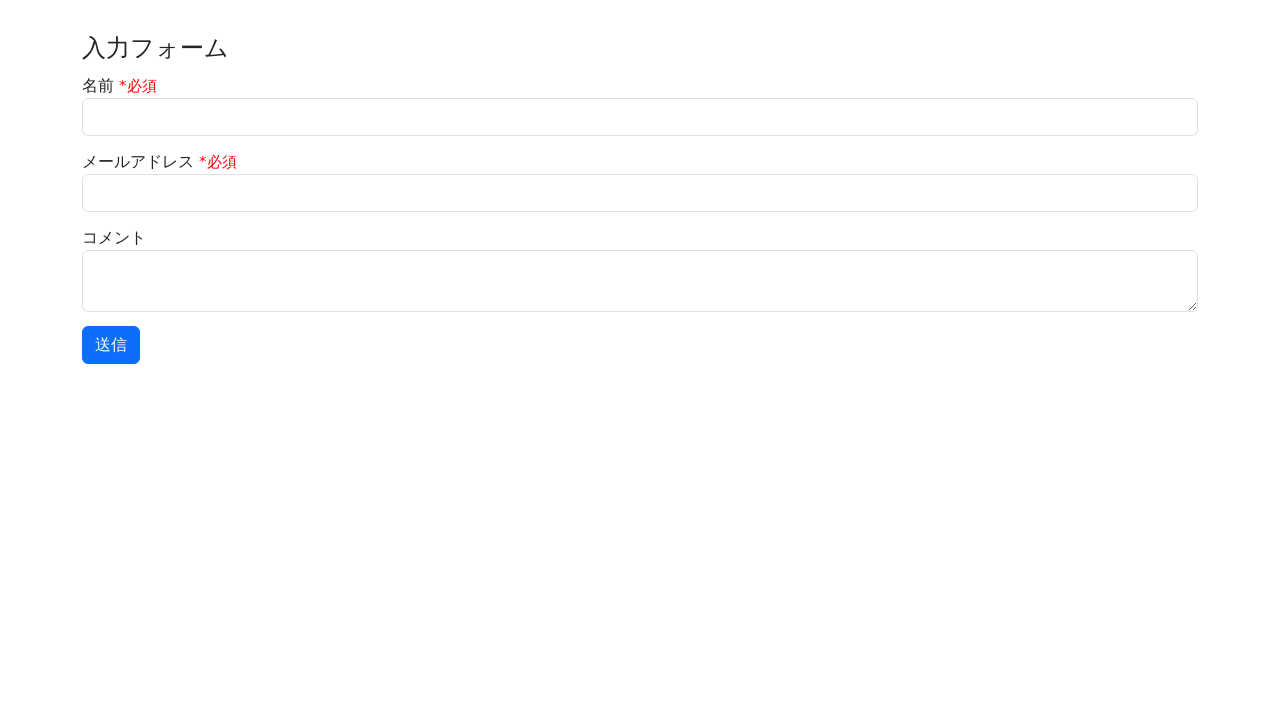

Clicked submit button without filling required name field at (111, 345) on #submitButton
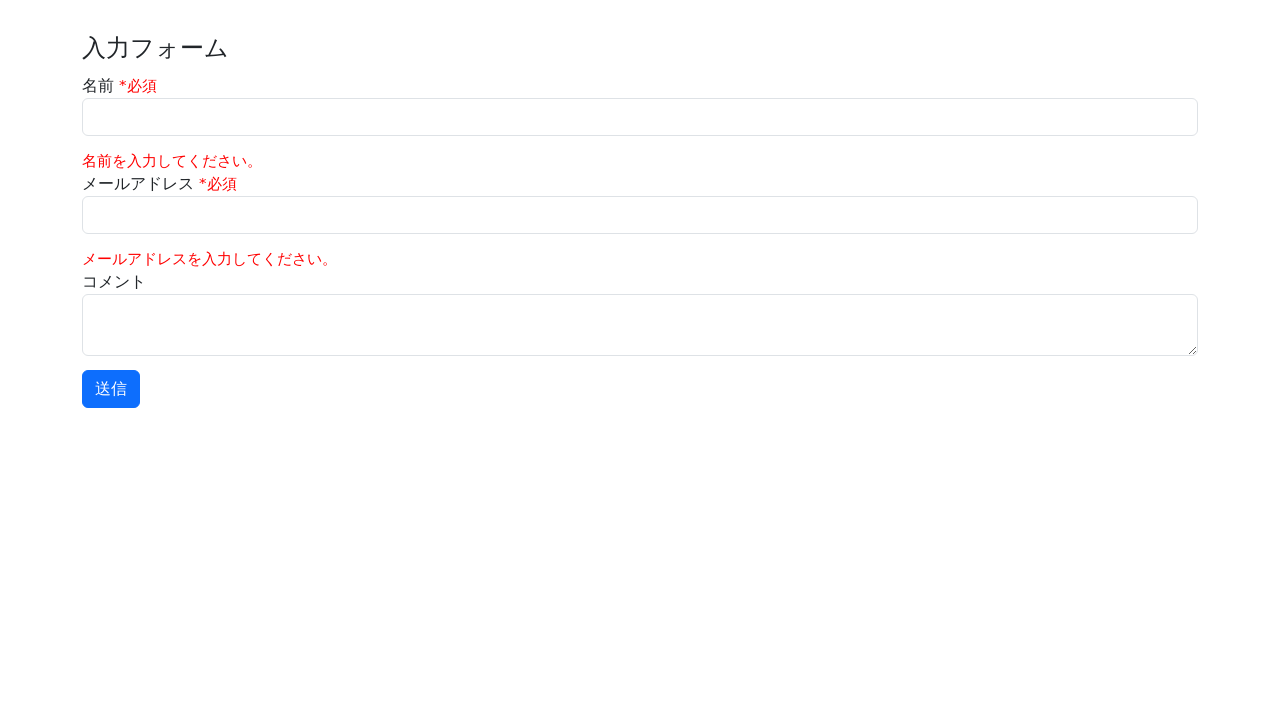

Error message for name field appeared
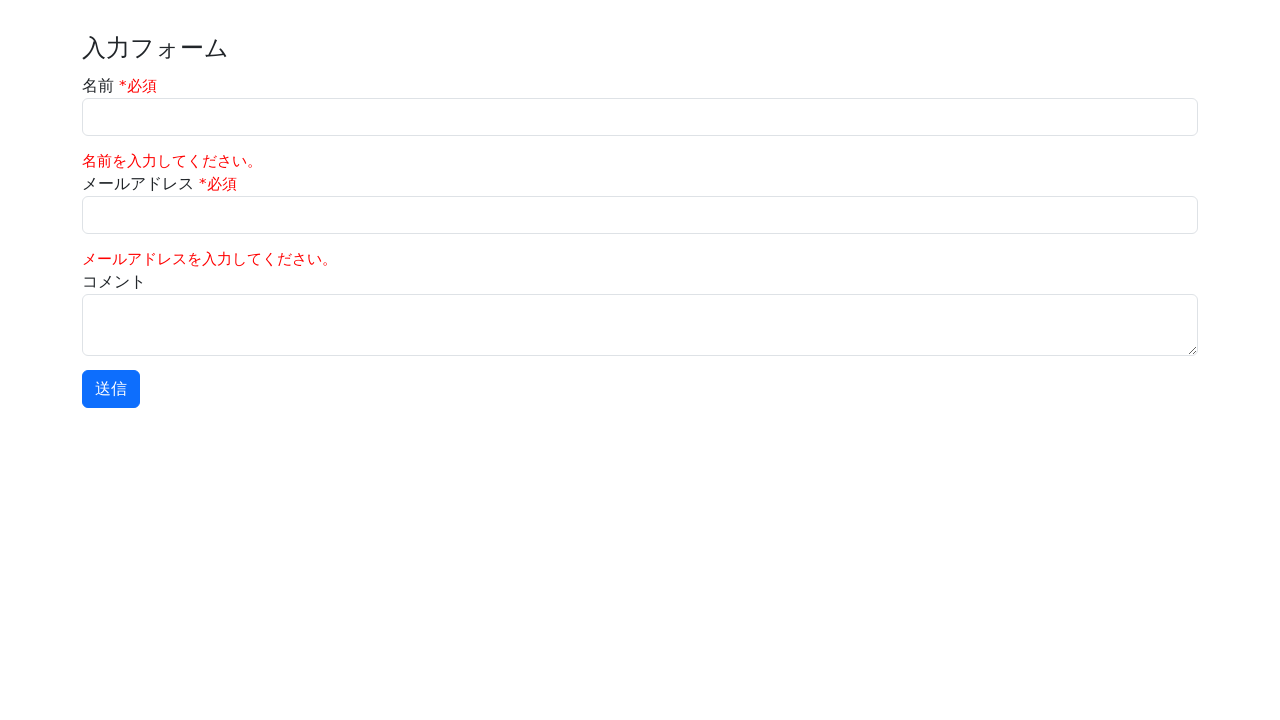

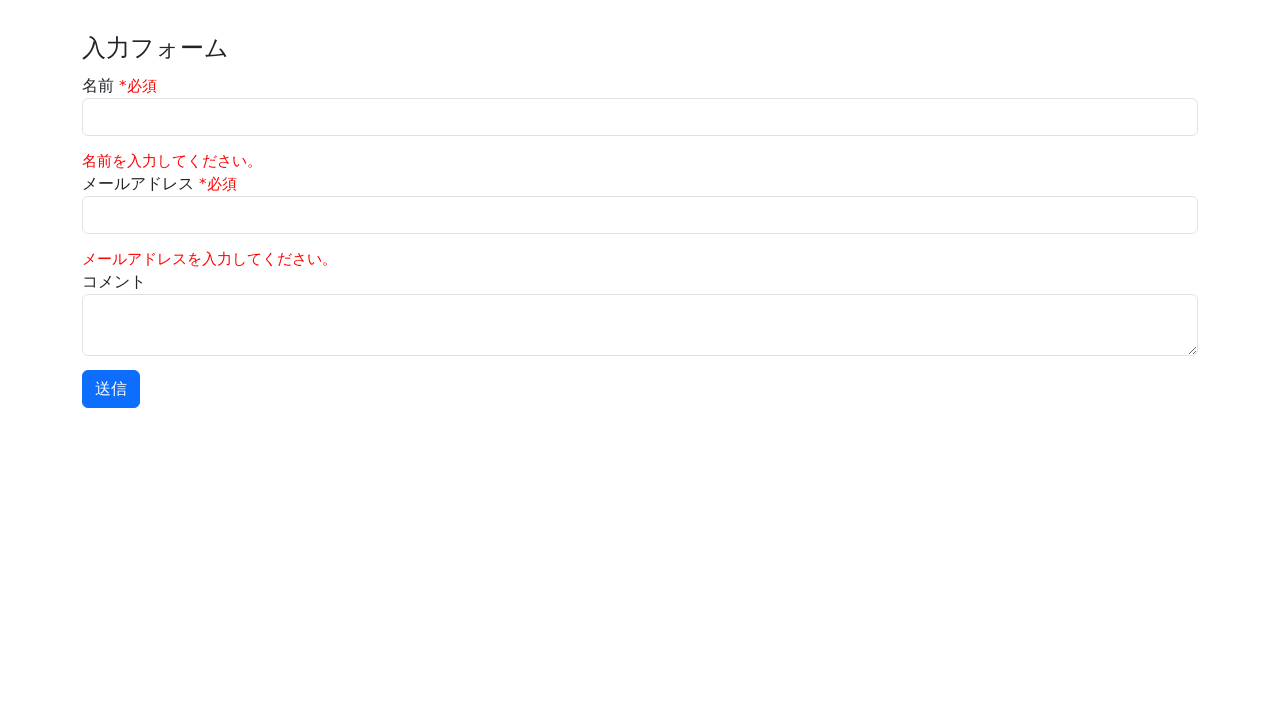